Tests pagination by navigating through pages to find items containing "Rice"

Starting URL: https://rahulshettyacademy.com/seleniumPractise/#/offers

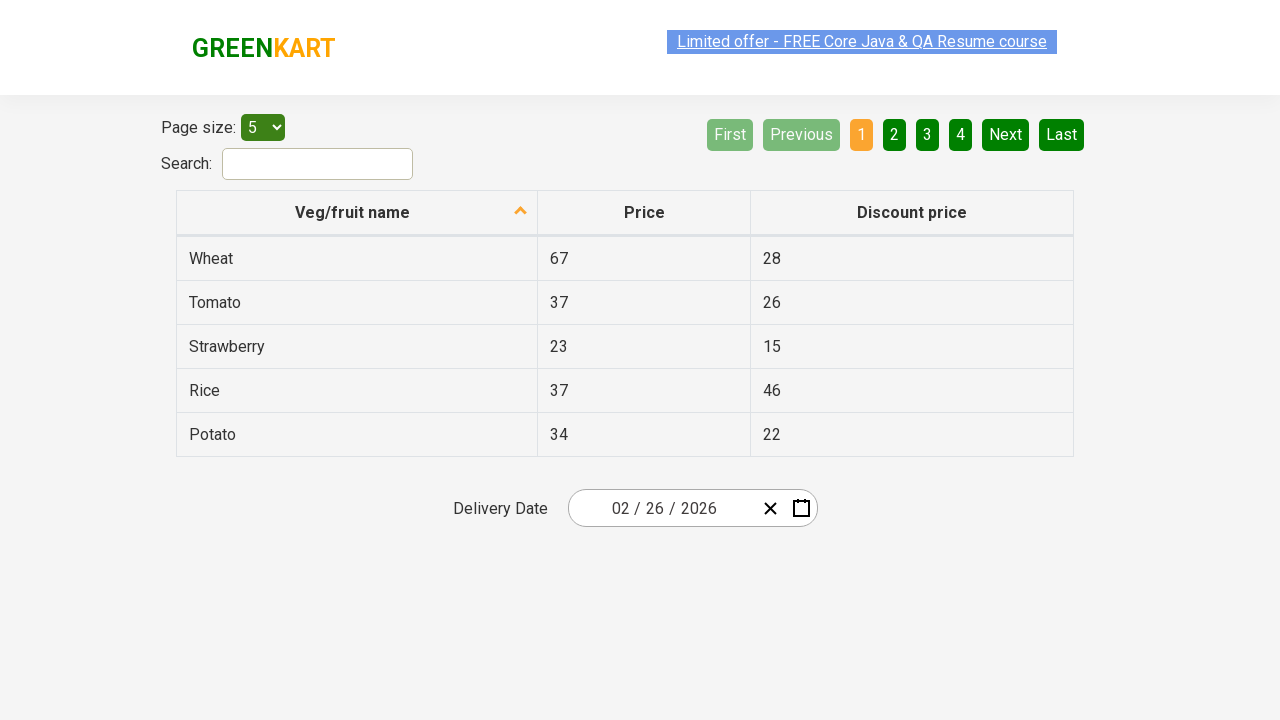

Located all product name cells in current page table
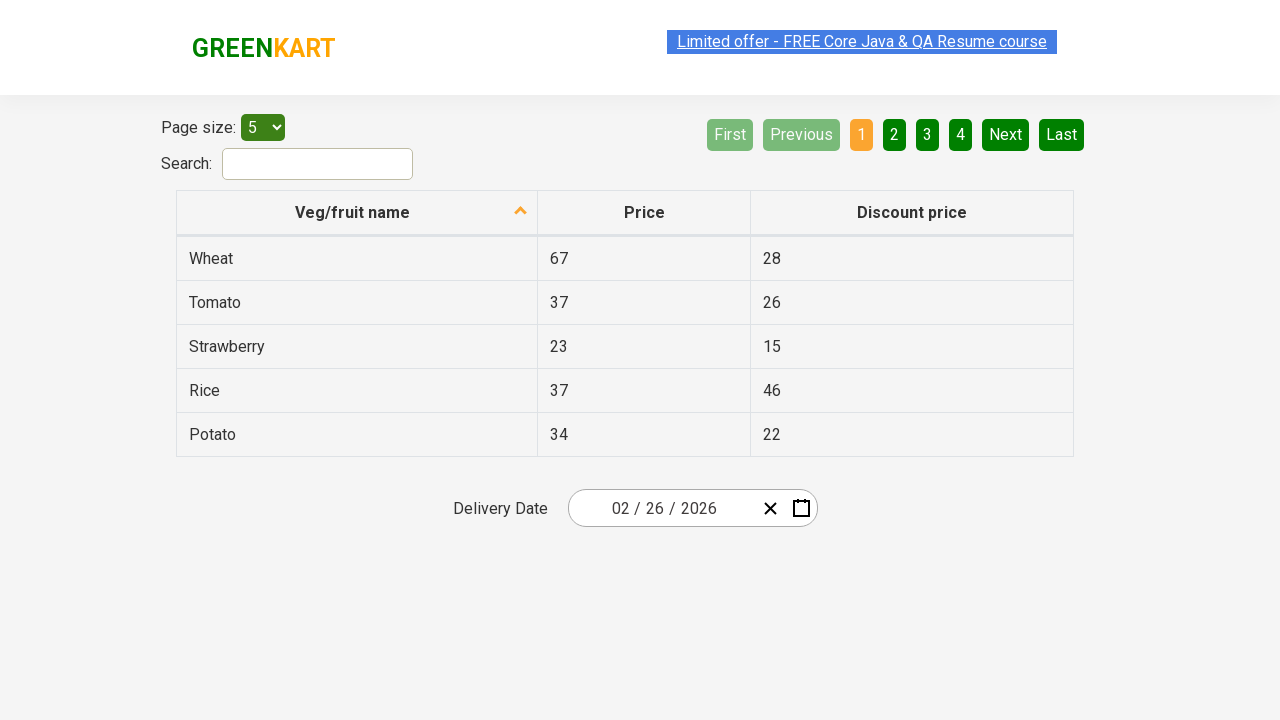

Found Rice product with price: 37
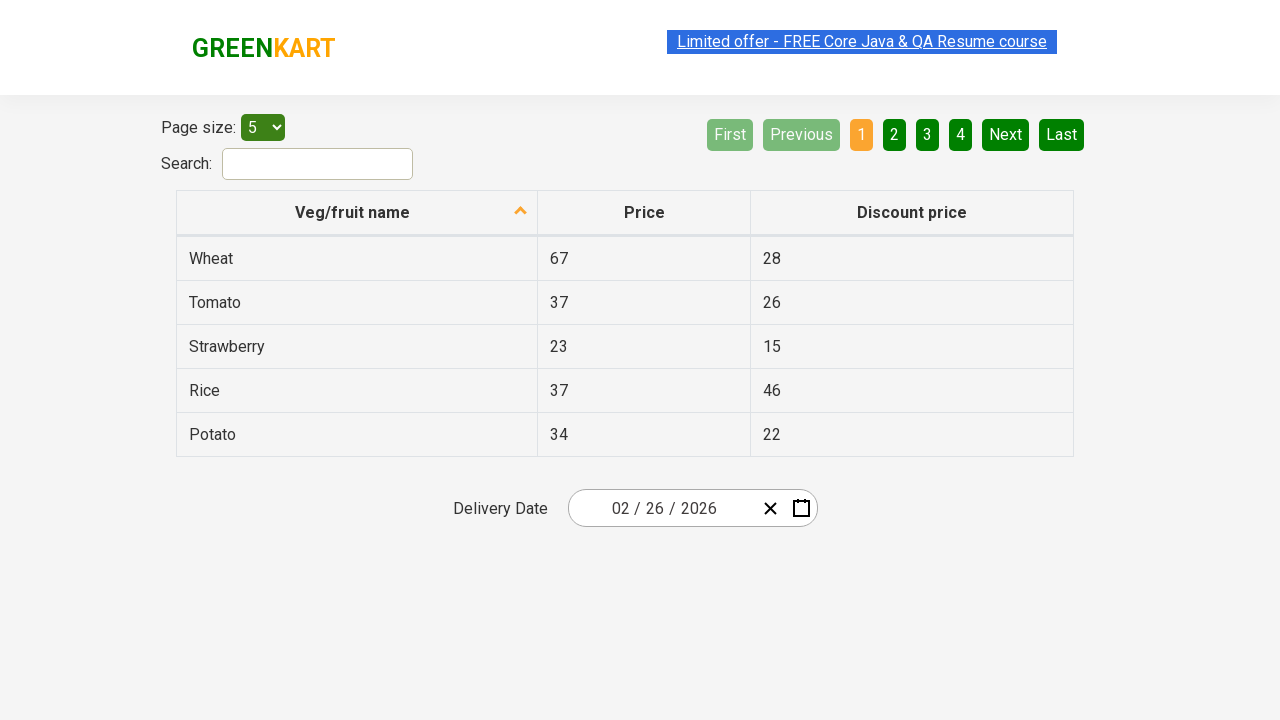

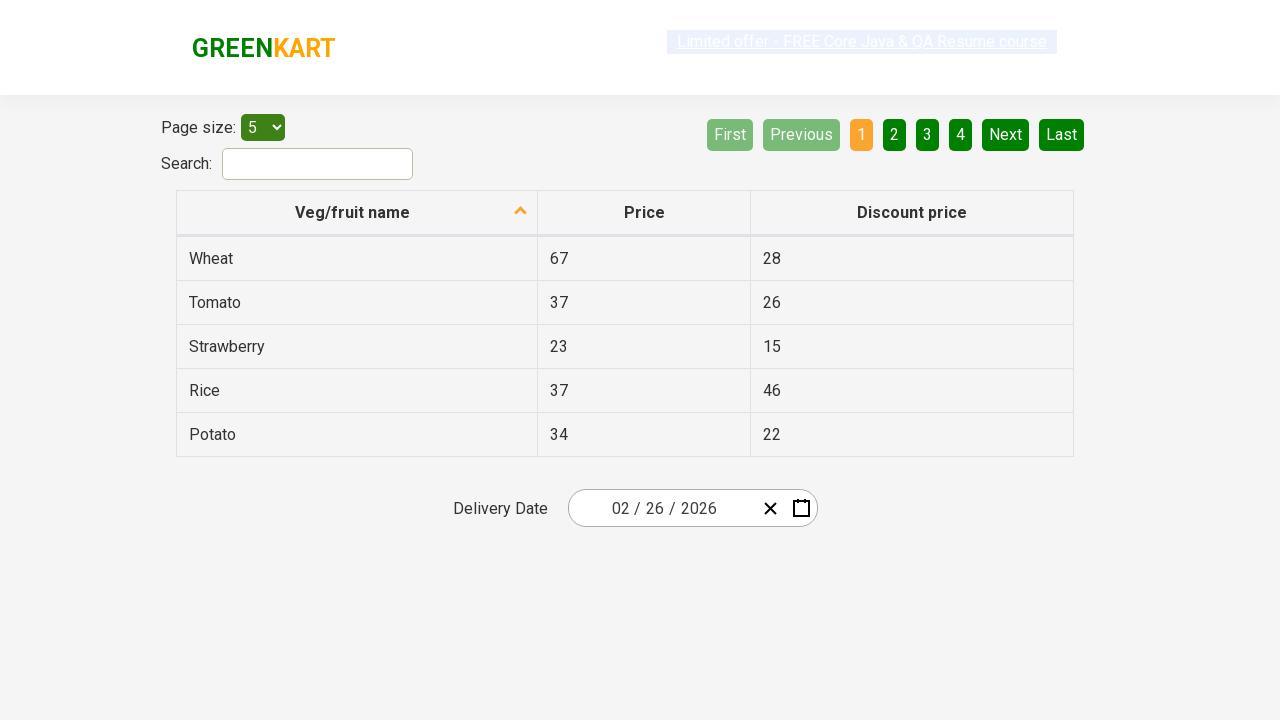